Tests checkbox functionality by checking both checkboxes and verifying they are selected

Starting URL: https://the-internet.herokuapp.com/checkboxes

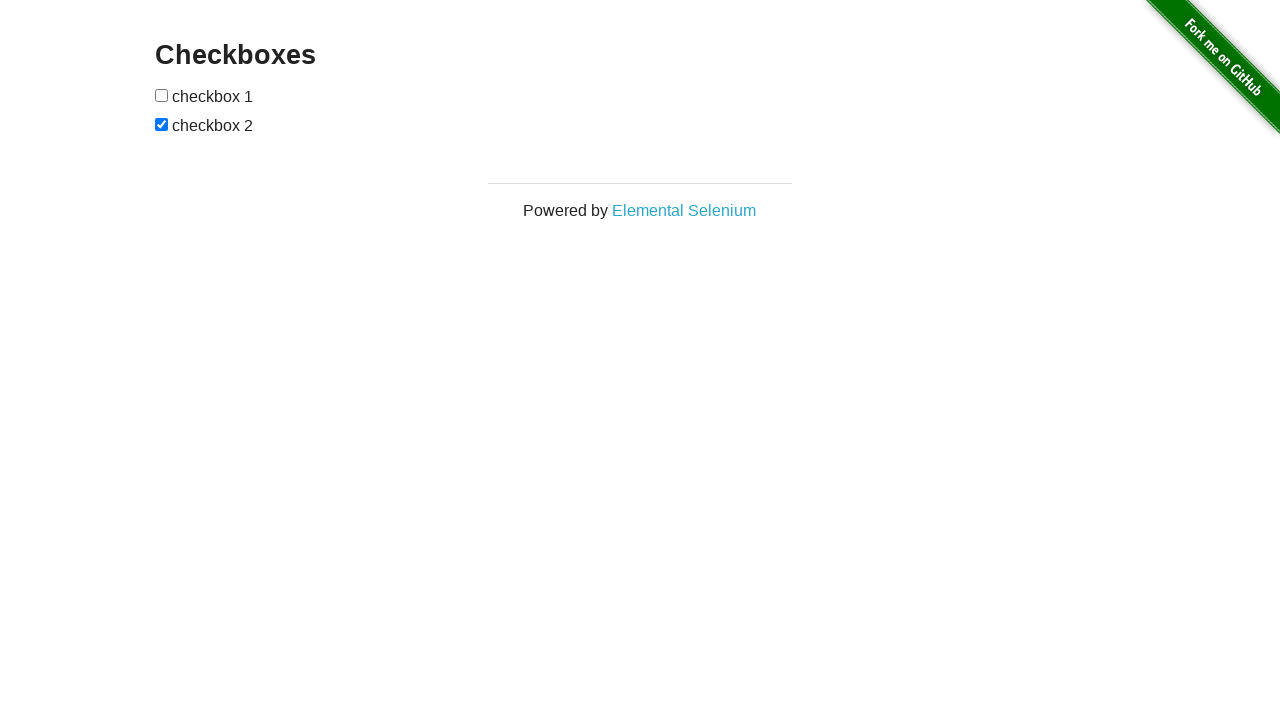

Checked the first checkbox at (162, 95) on input[type='checkbox']:nth-of-type(1)
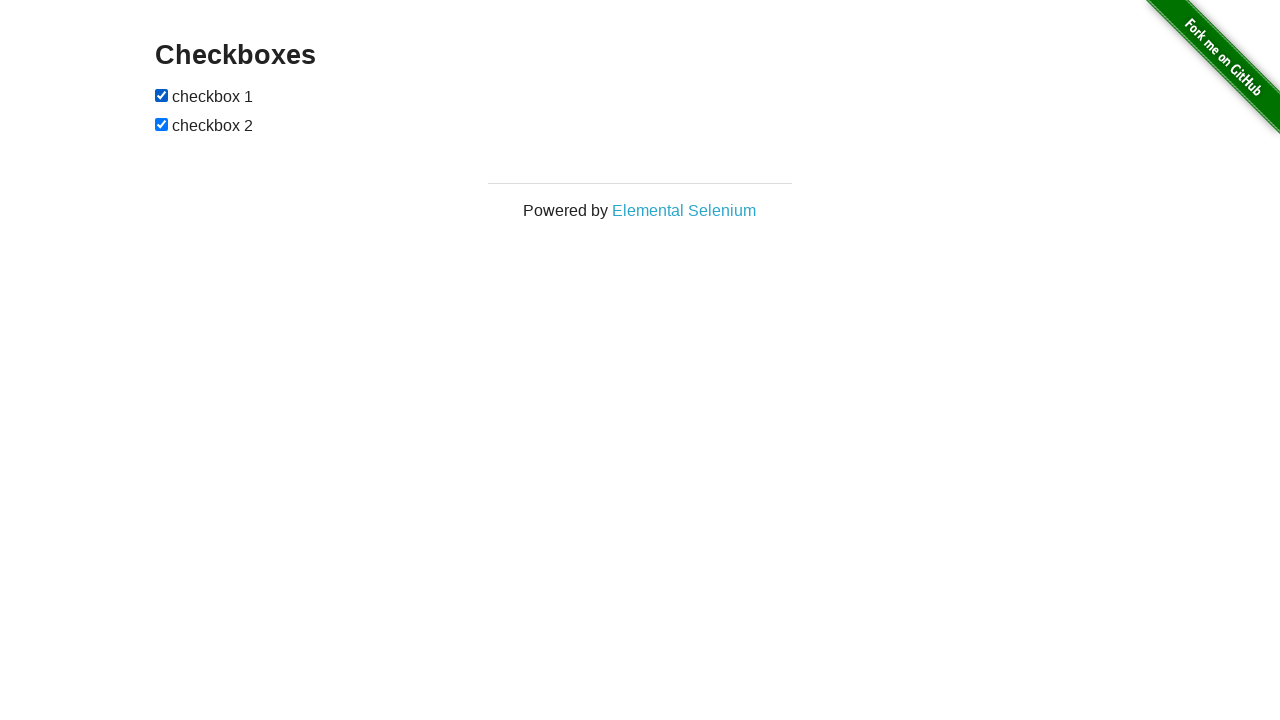

Verified first checkbox is checked
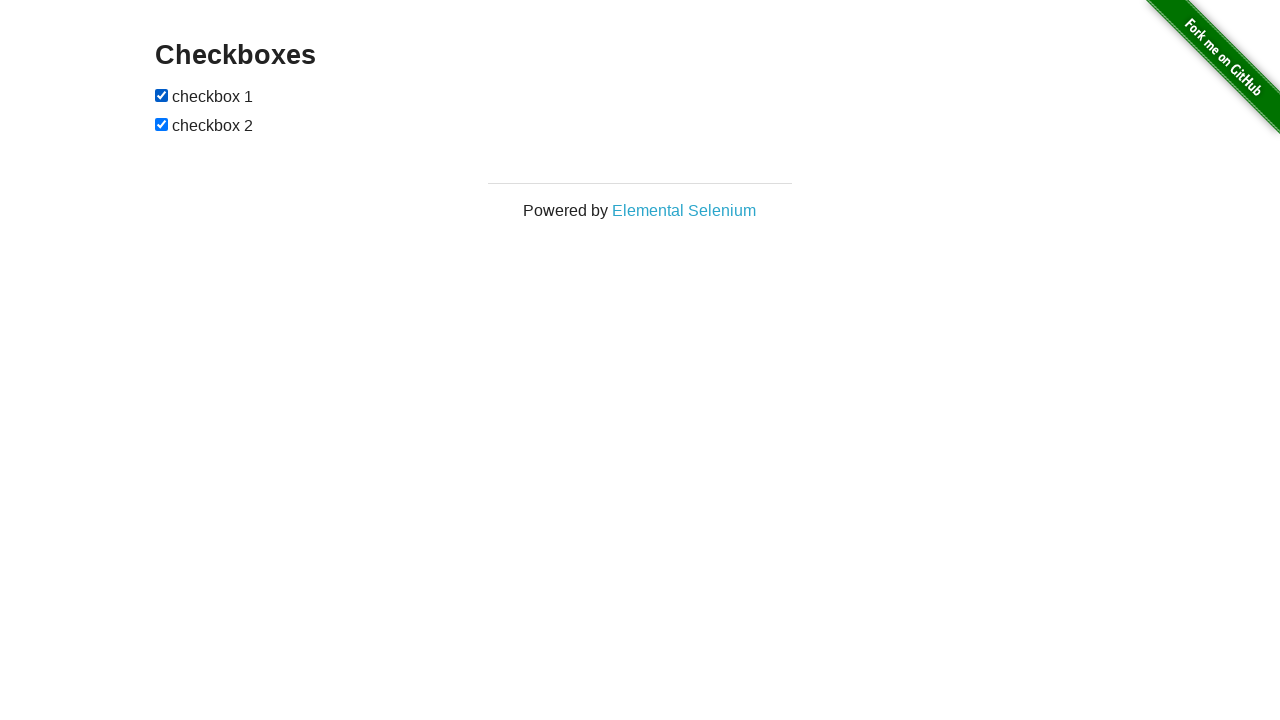

Checked the second checkbox on input[type='checkbox']:nth-of-type(2)
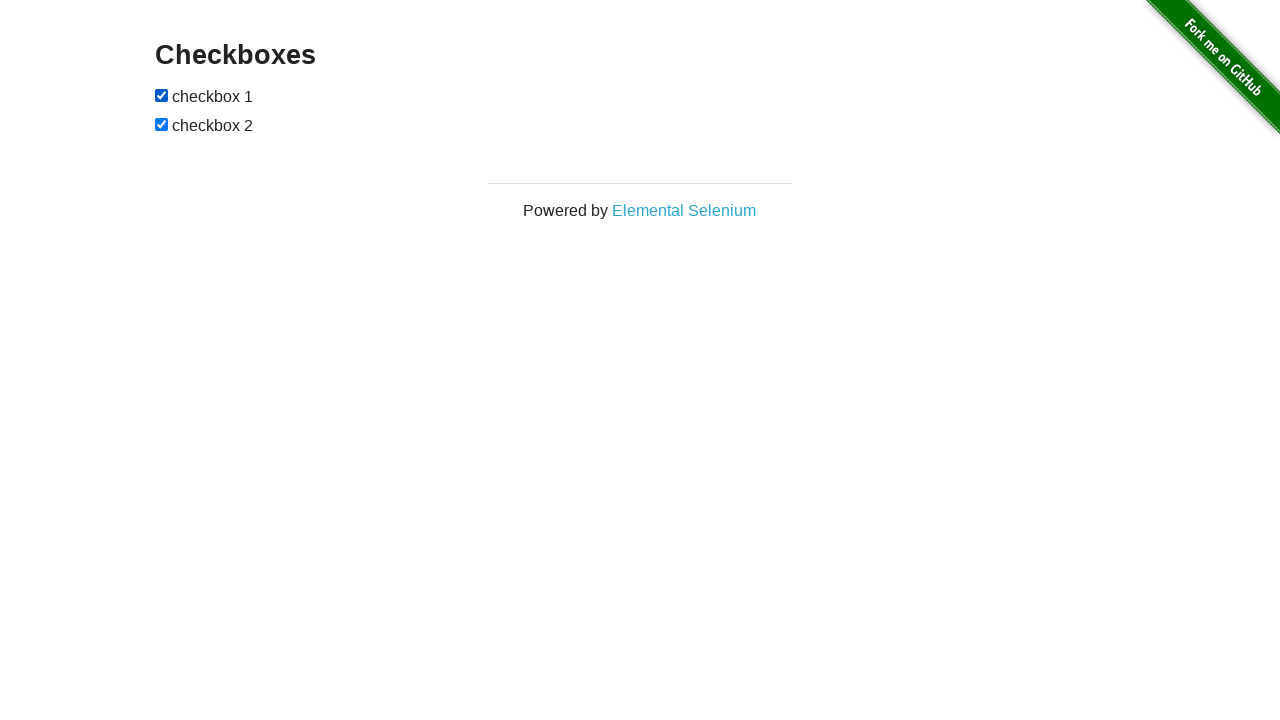

Verified second checkbox is checked
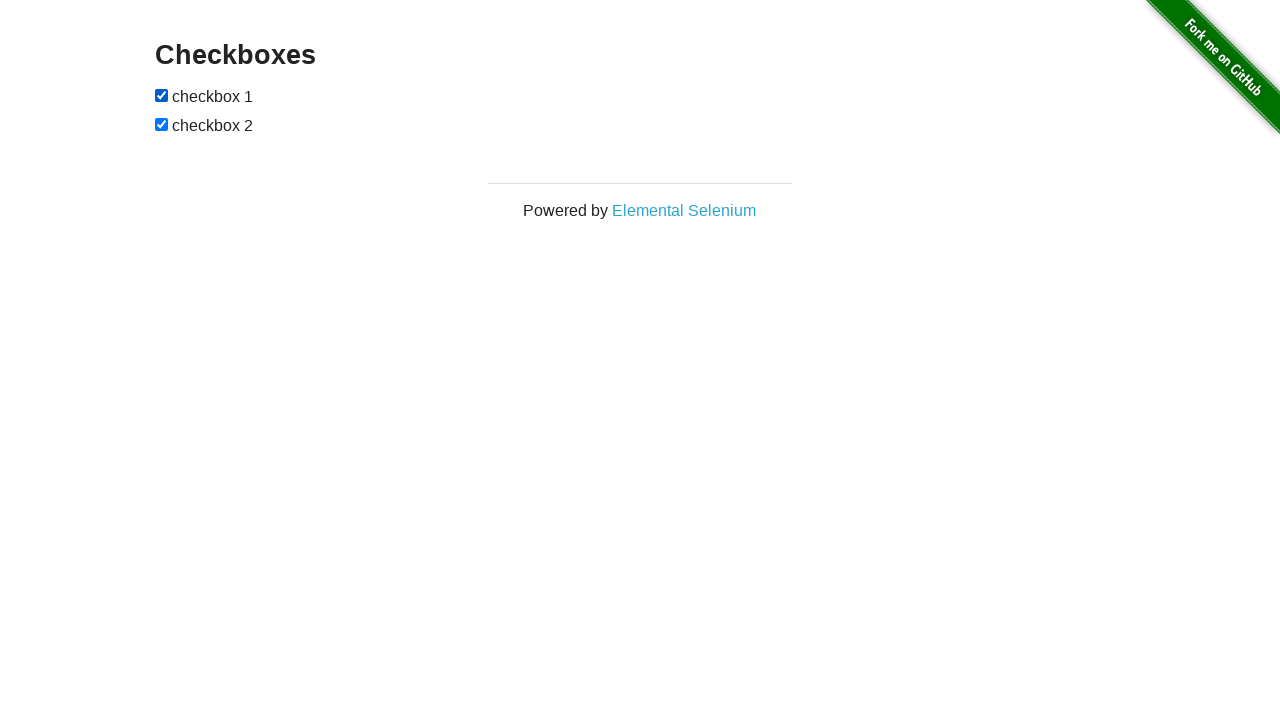

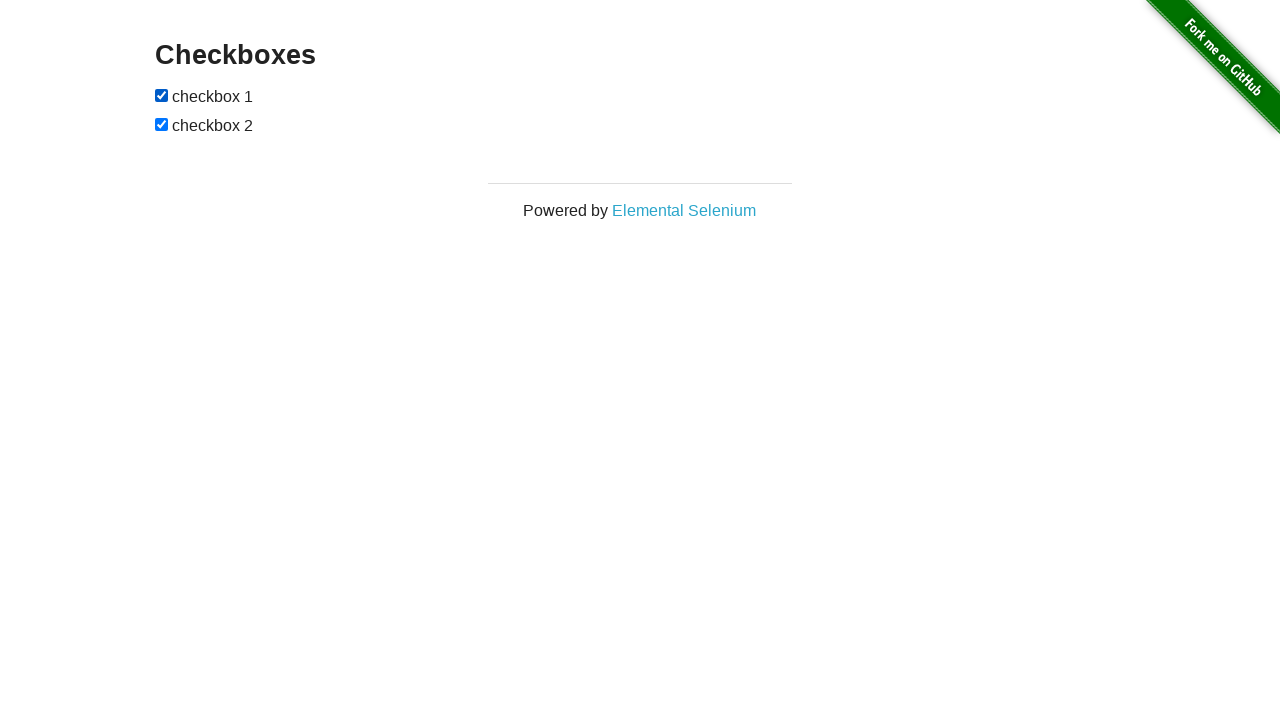